Tests that clearing and typing in a text field updates the DOM property value while the DOM attribute retains the original value

Starting URL: http://watir.com/examples/forms_with_input_elements.html

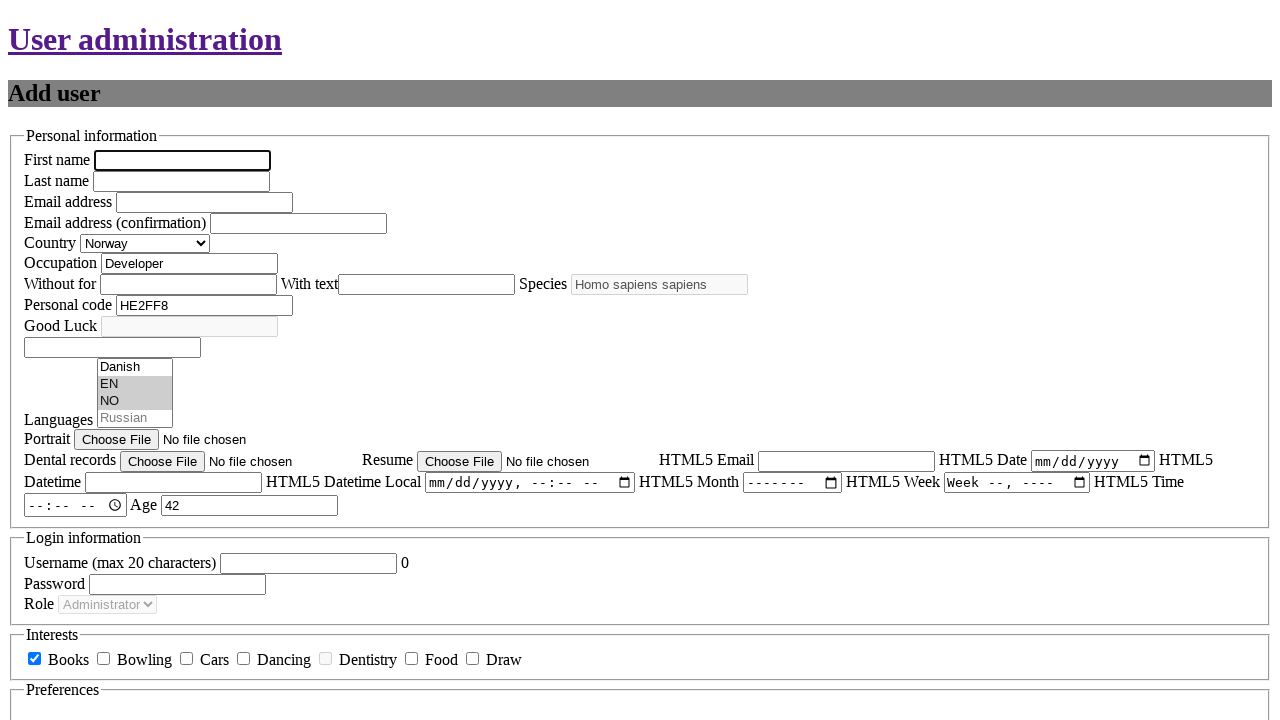

Navigated to forms with input elements page
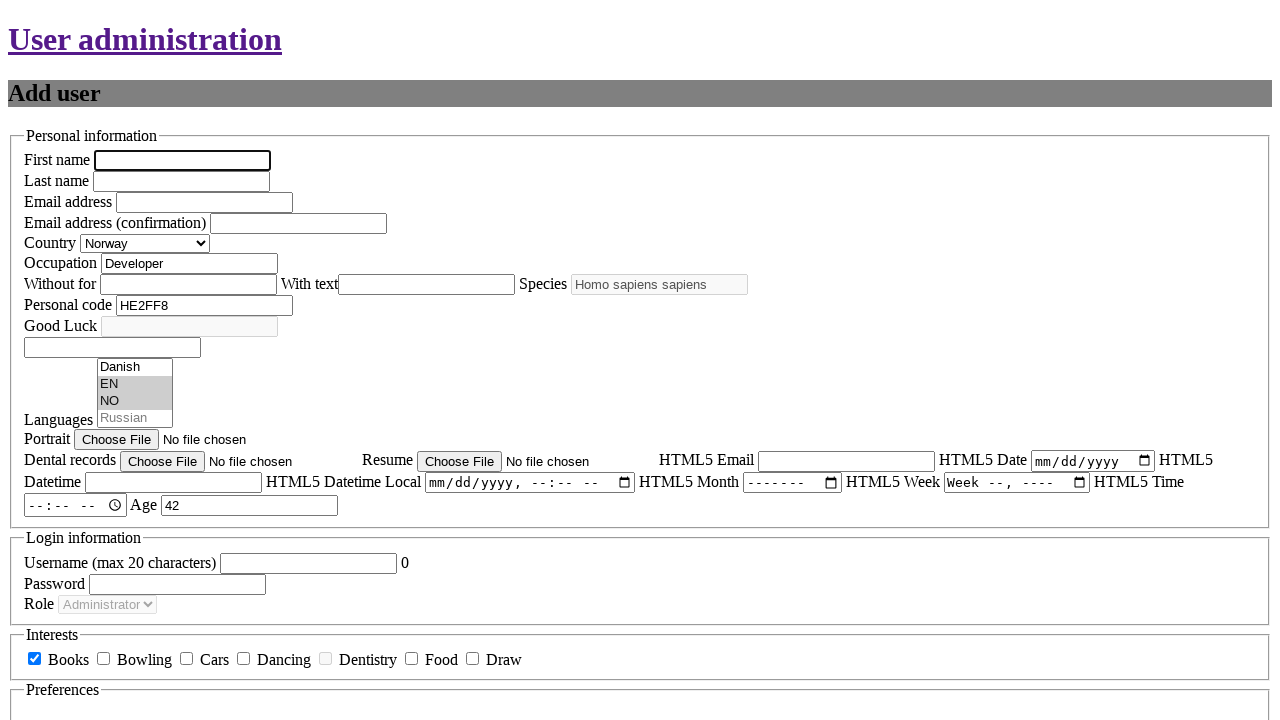

Located the occupation input field
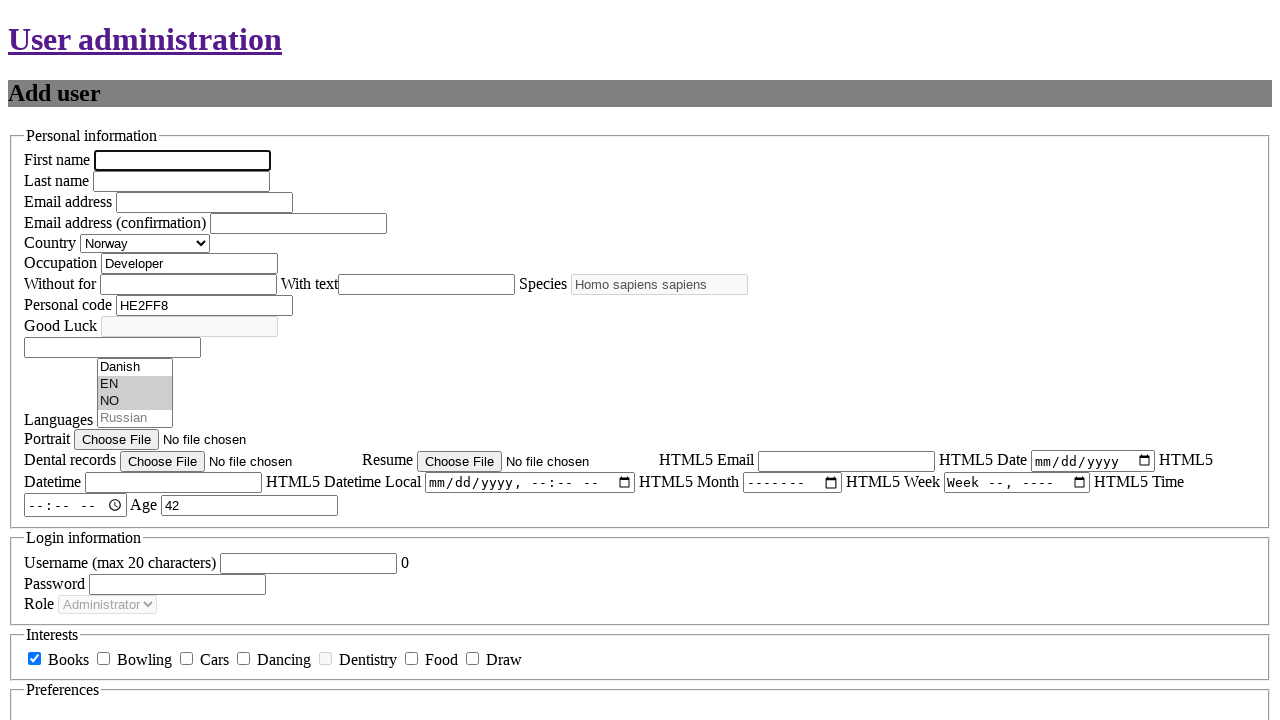

Verified initial DOM attribute value is 'Developer'
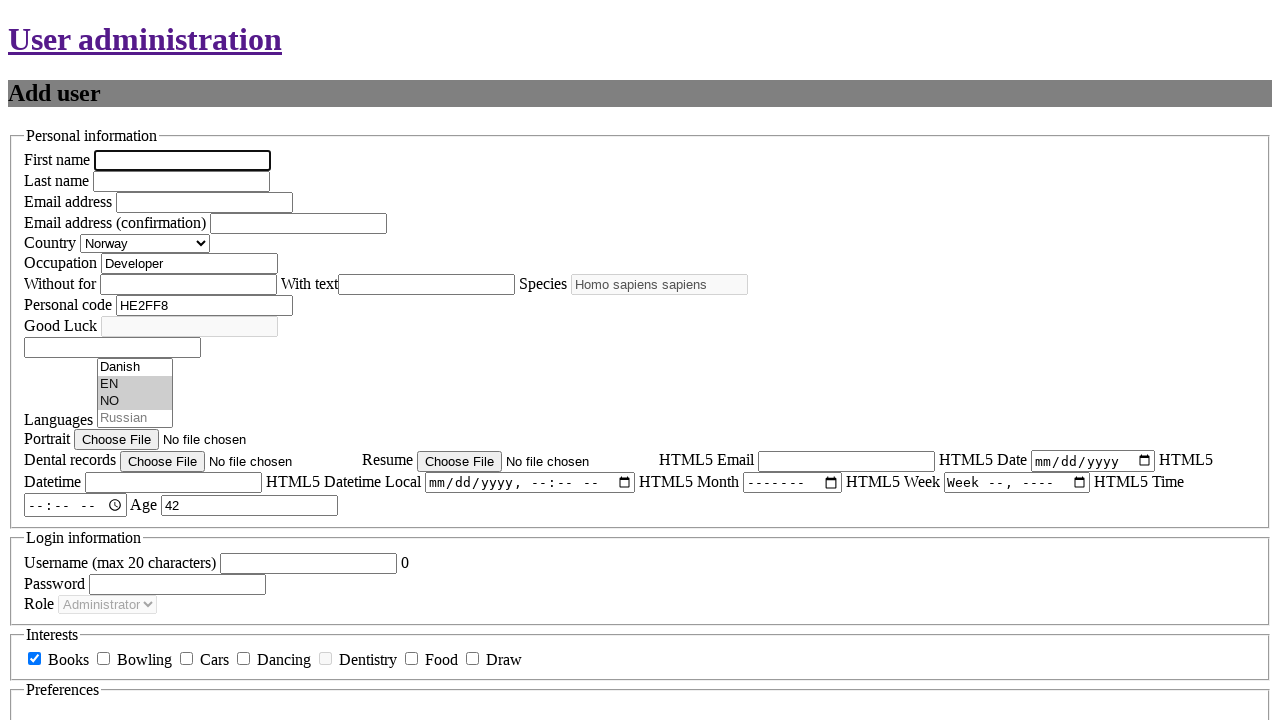

Cleared the occupation field on #new_user_occupation
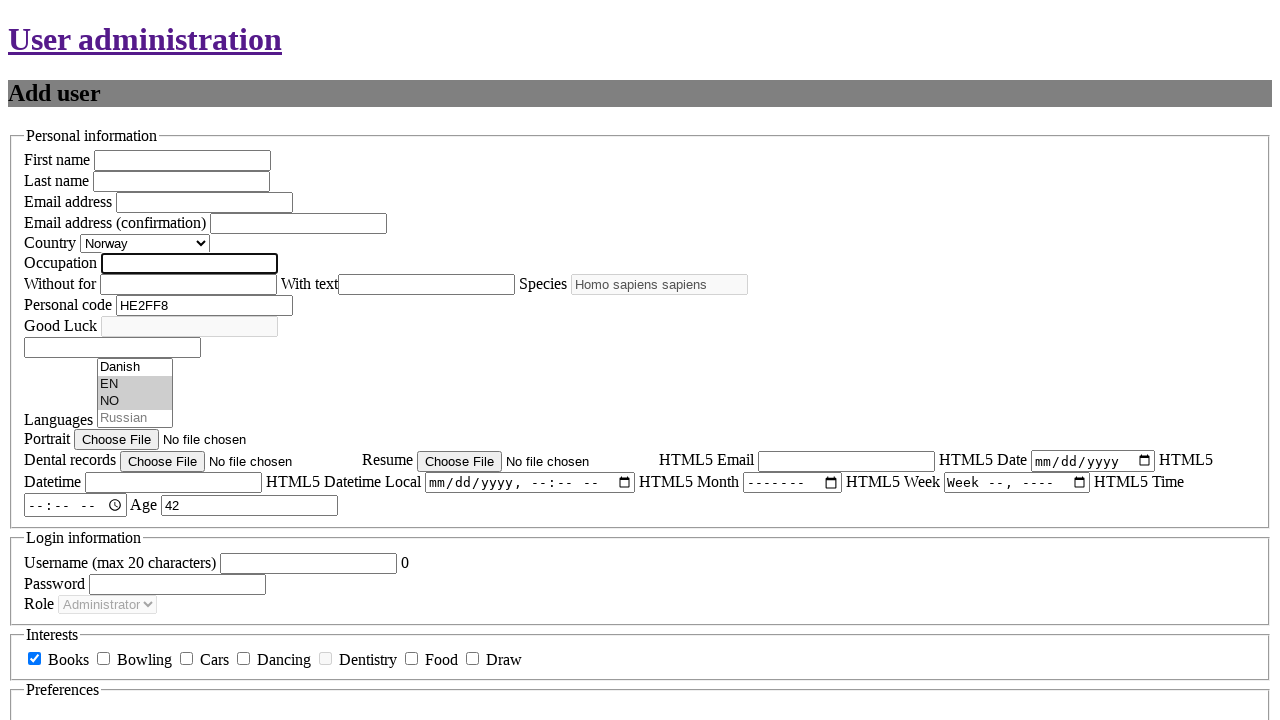

Filled occupation field with 'Engineer' on #new_user_occupation
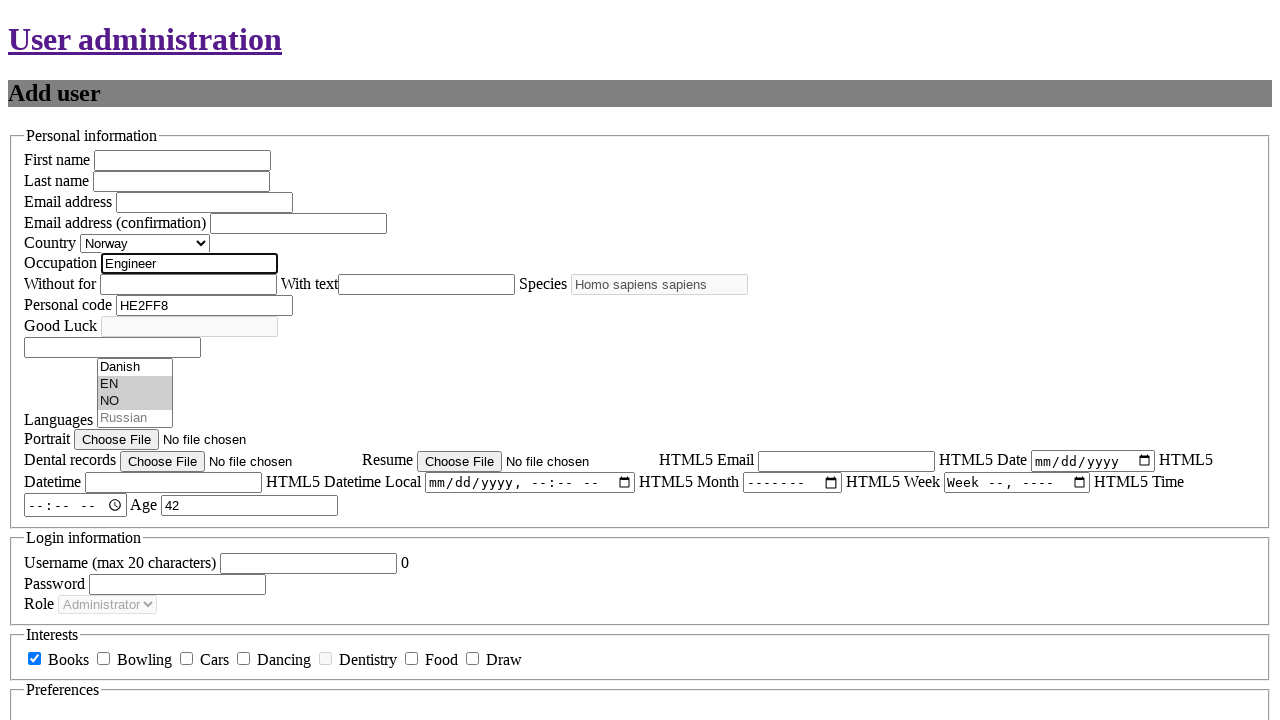

Verified DOM property value is now 'Engineer'
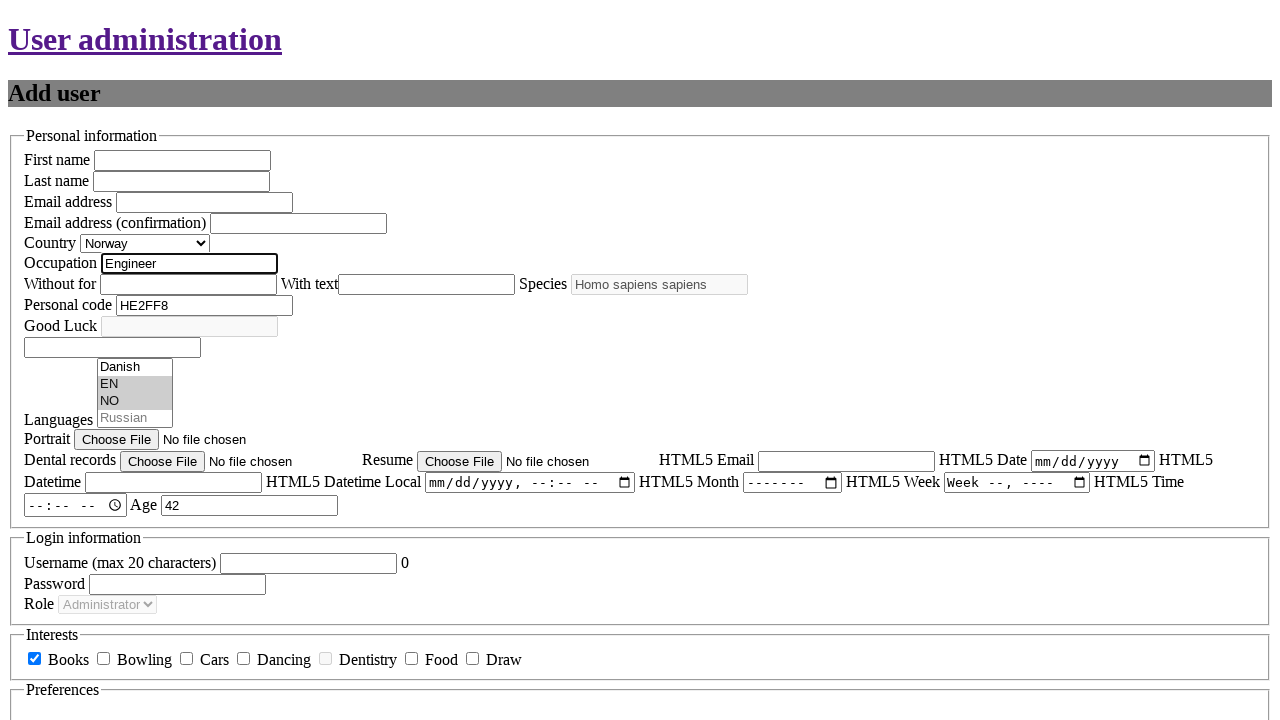

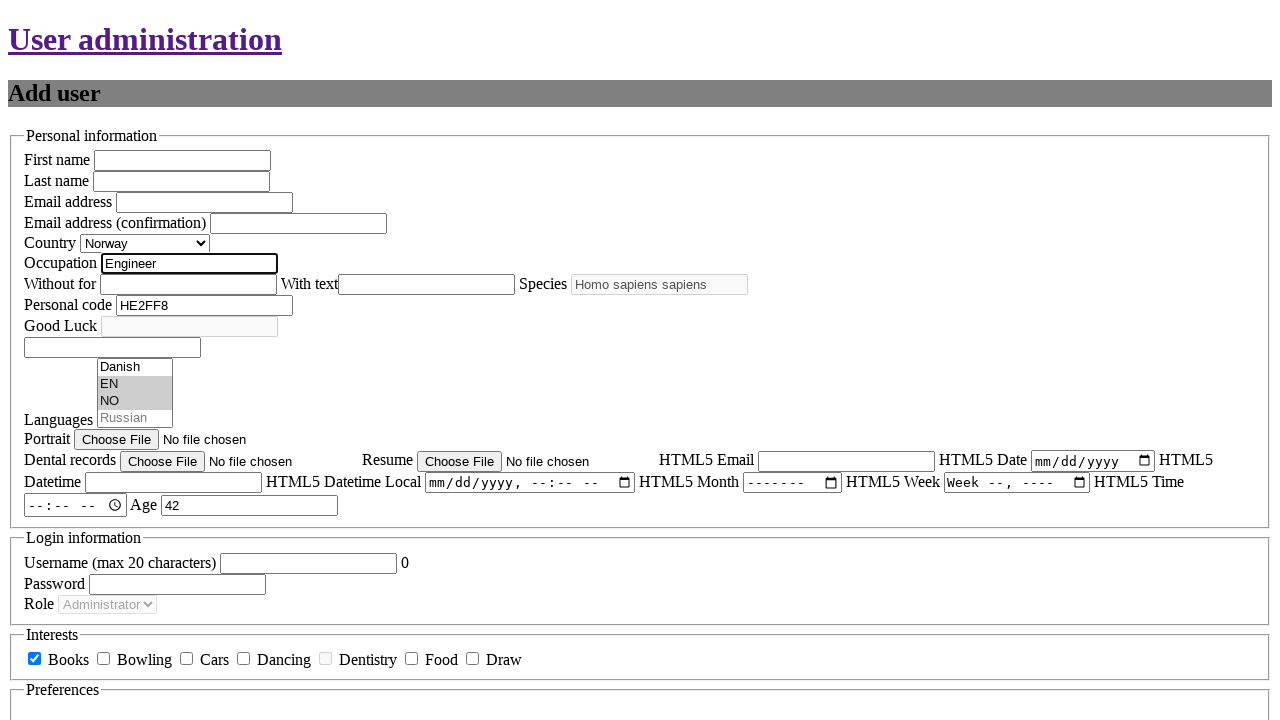